Tests multi-select list box functionality by selecting multiple options using different selection methods (by index, value, and visible text)

Starting URL: https://krninformatix.com/sample.html

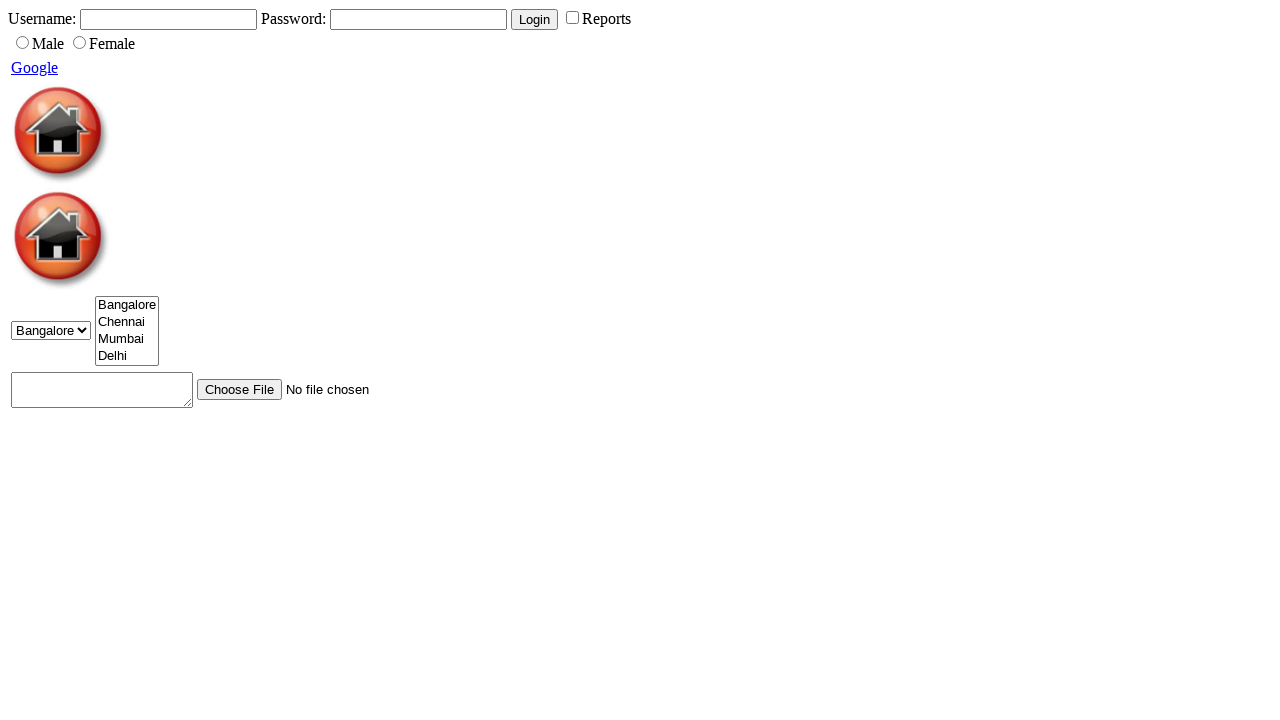

Located multi-select list box element with id 'cities'
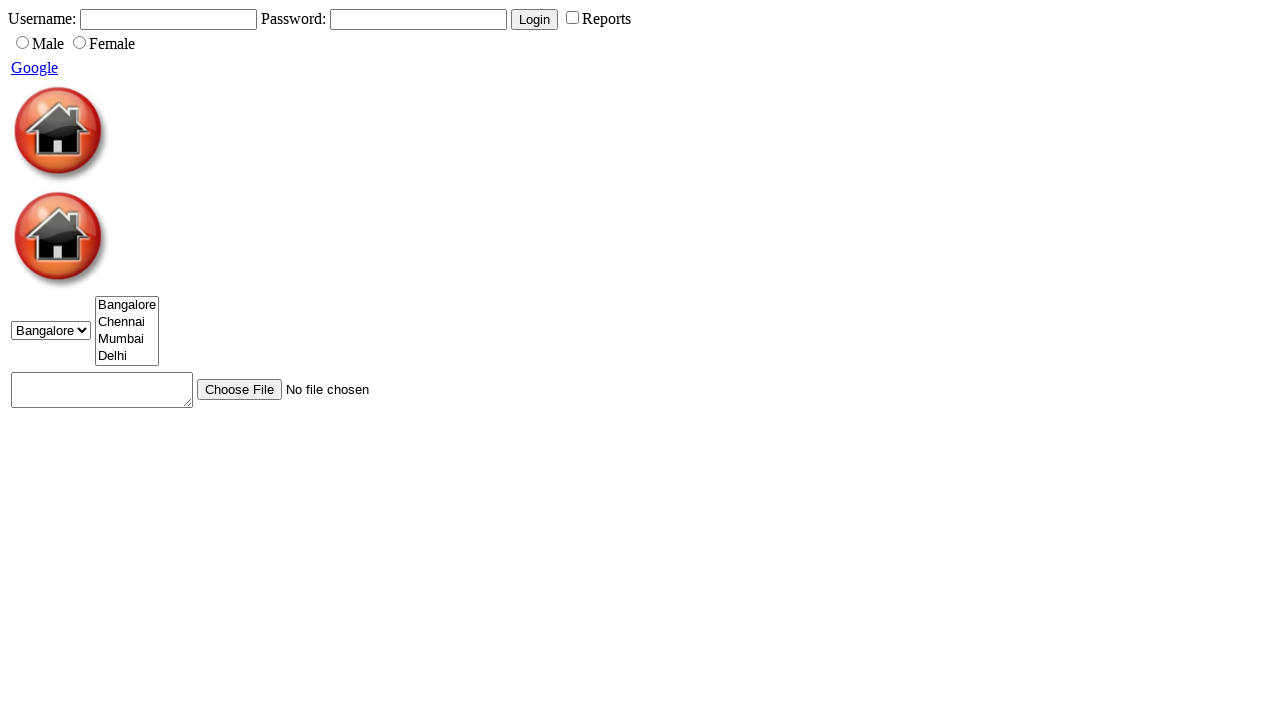

Selected option at index 2 (3rd option) from multi-select list box on #cities
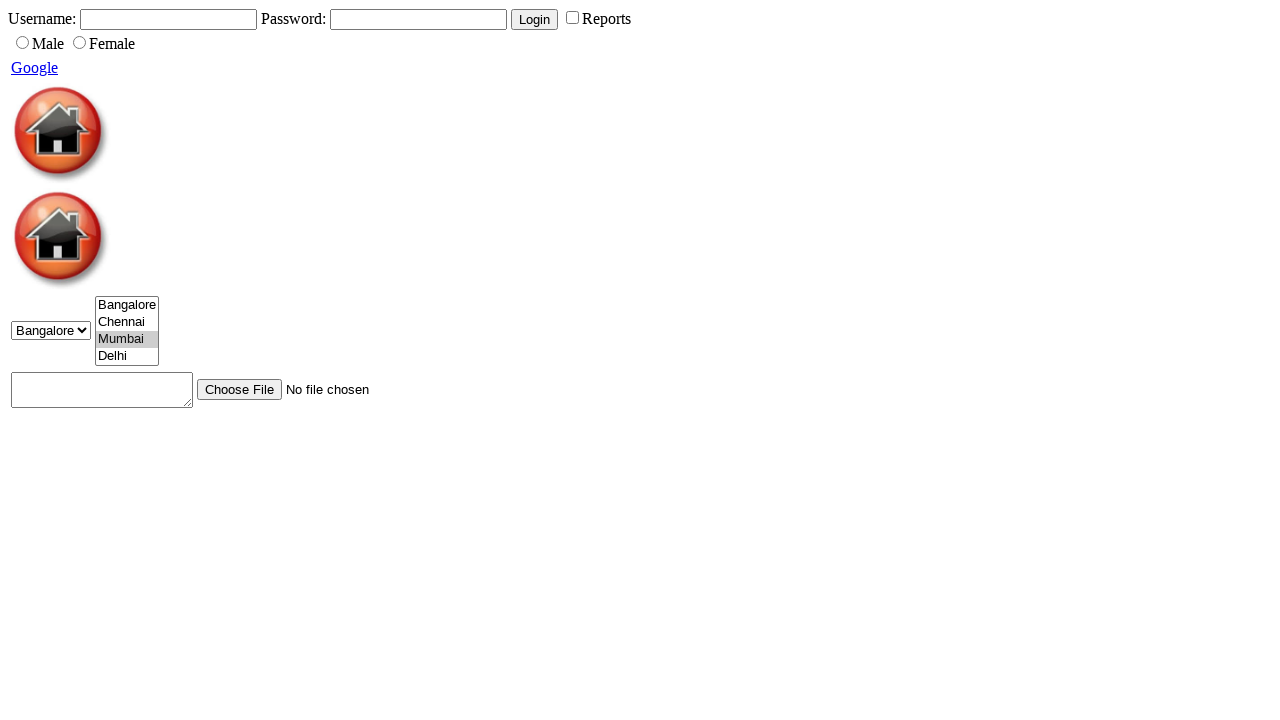

Selected option with value '4' from multi-select list box on #cities
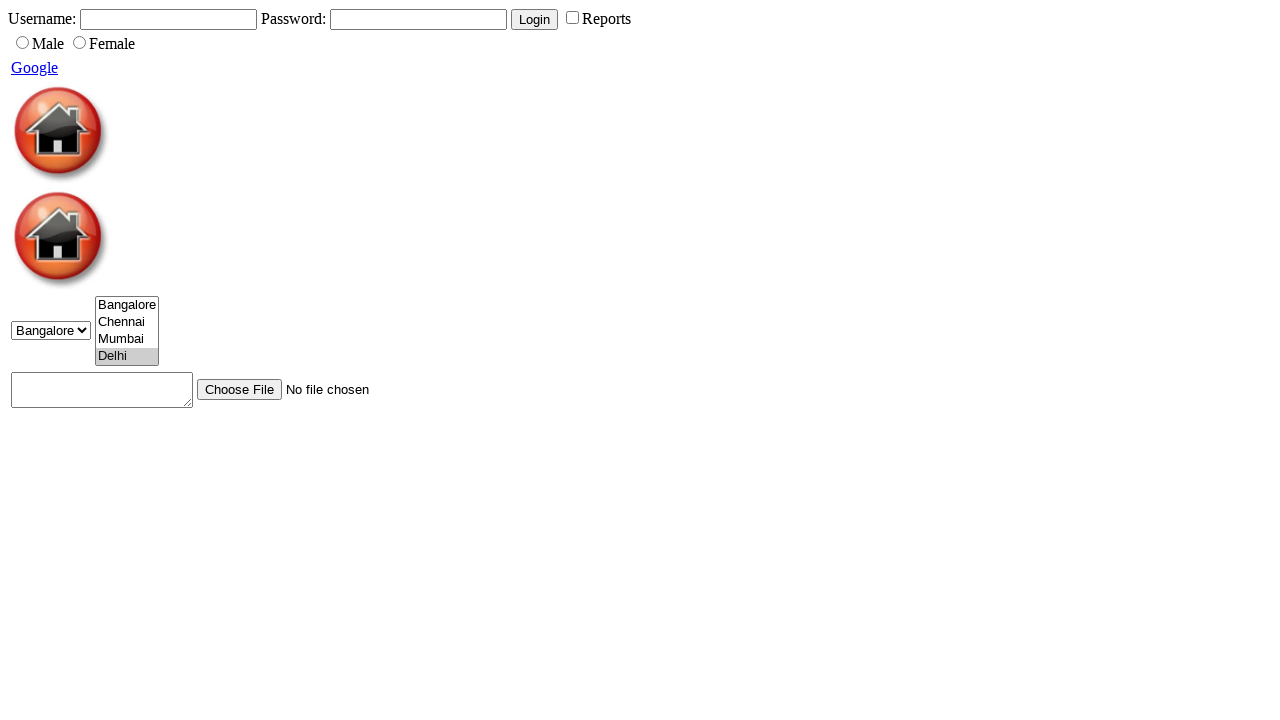

Selected option with visible text 'Bangalore' from multi-select list box on #cities
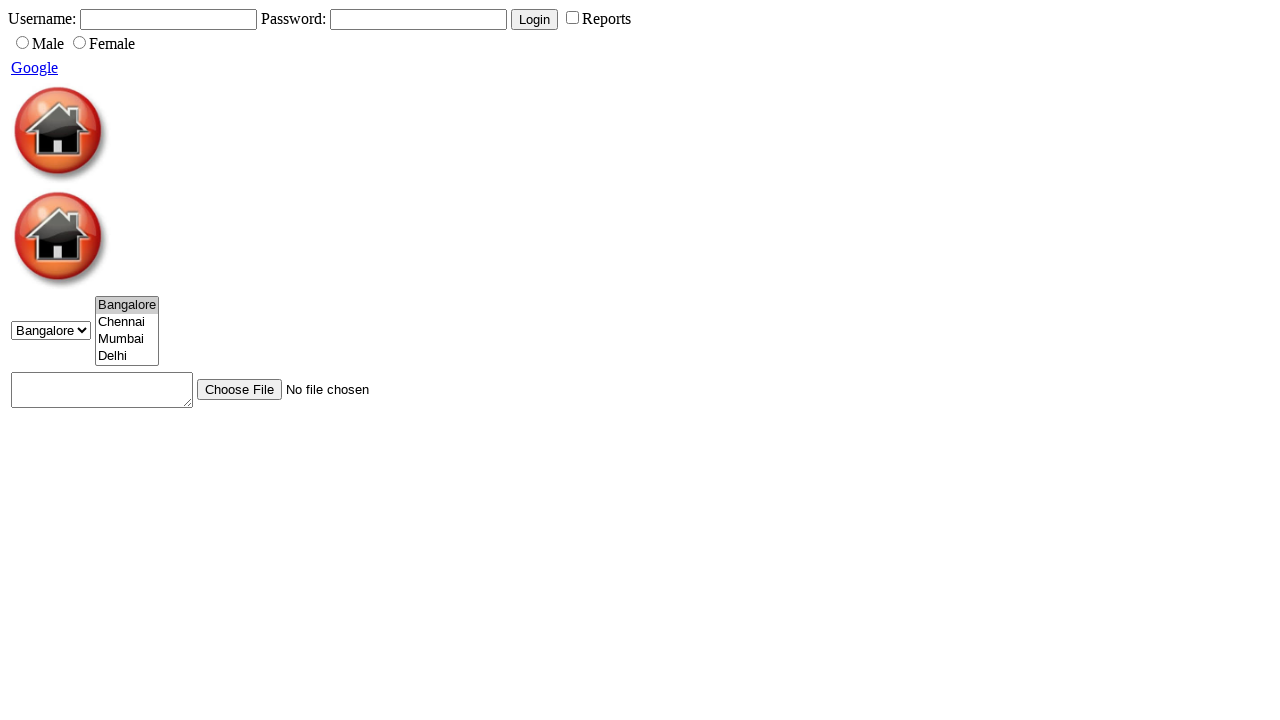

Located all checked options in the multi-select list box
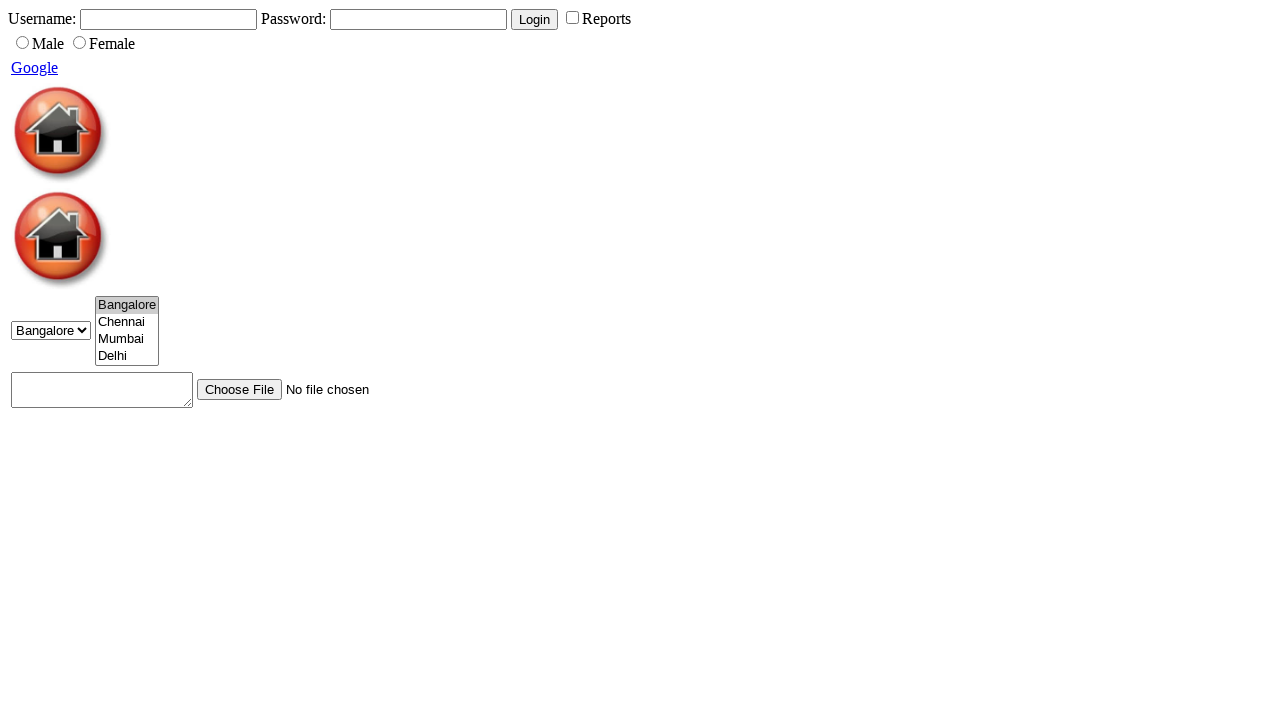

Verified that 1 options are selected
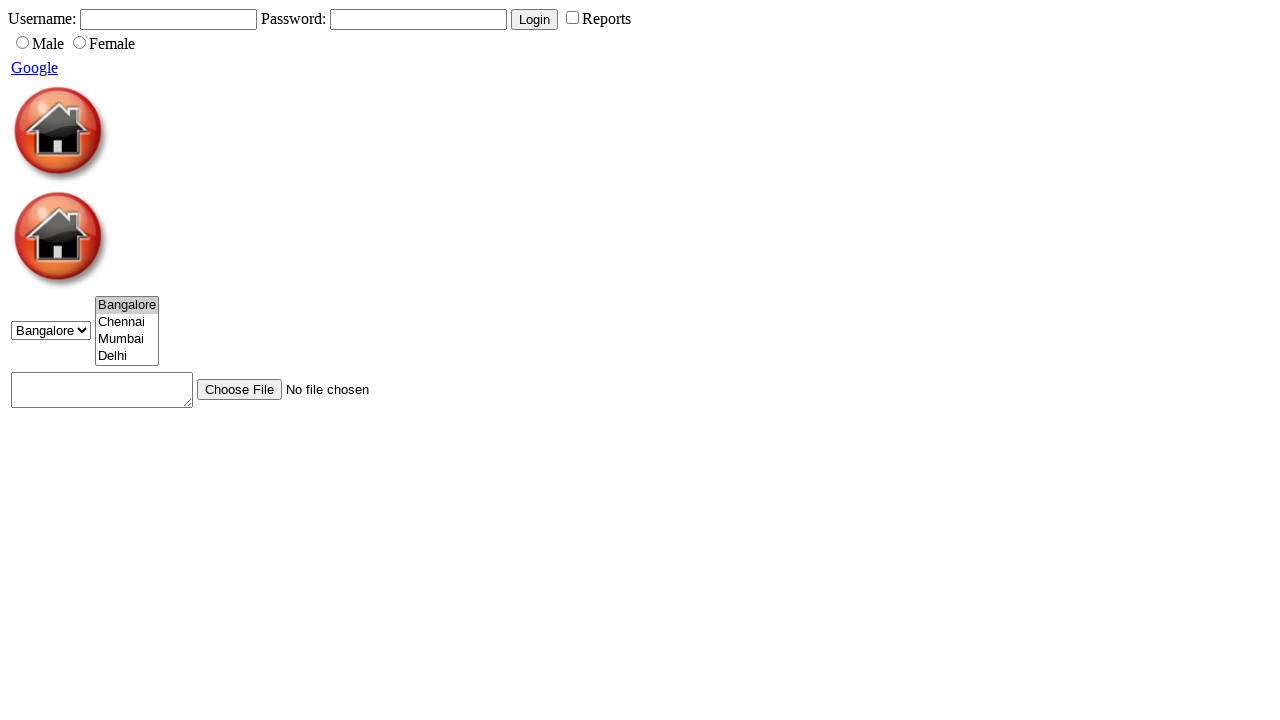

Retrieved text content of selected option 1: 'Bangalore'
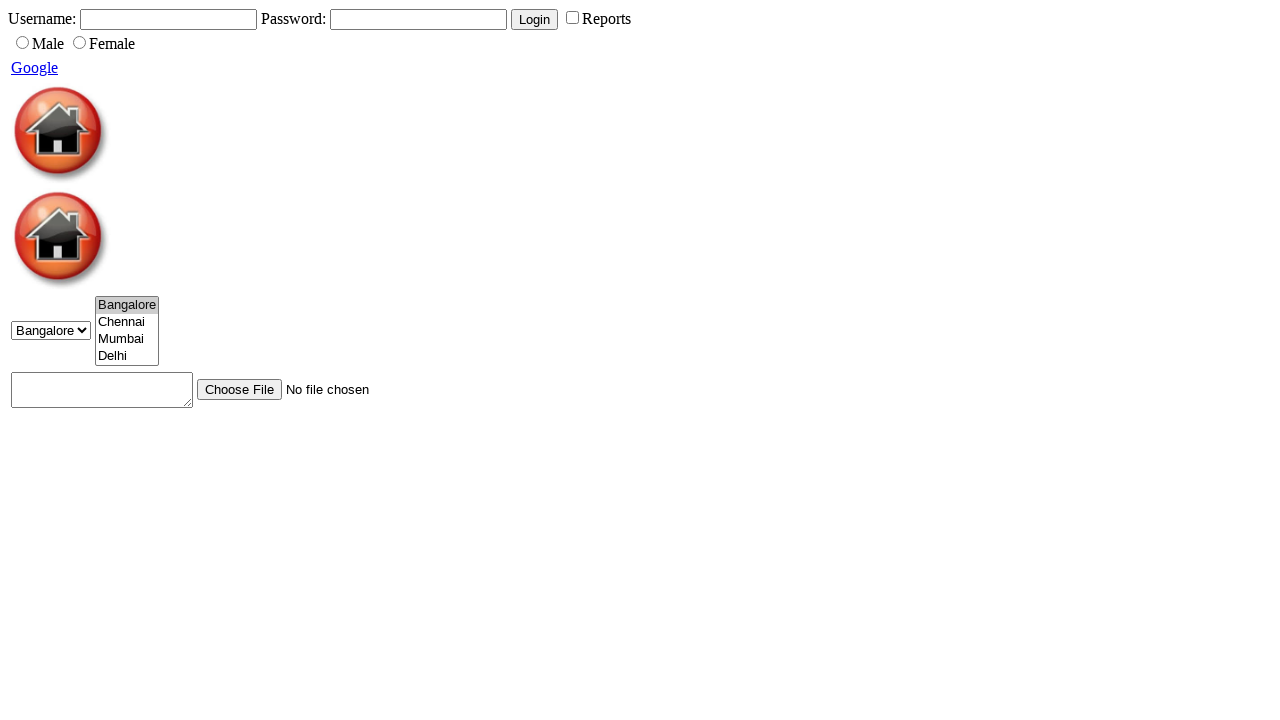

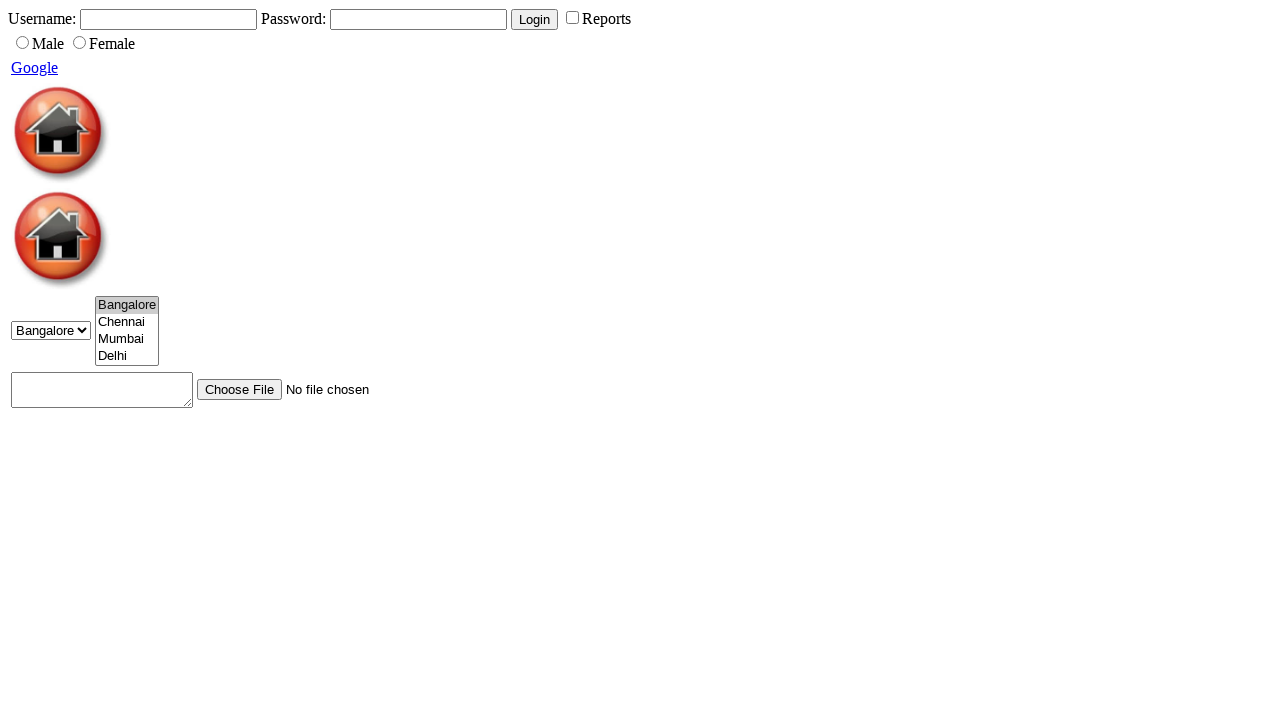